Tests a slow calculator application by clearing the delay field, setting a 45-second delay, performing a calculation (7 + 8), and verifying the result equals 15

Starting URL: https://bonigarcia.dev/selenium-webdriver-java/slow-calculator.html

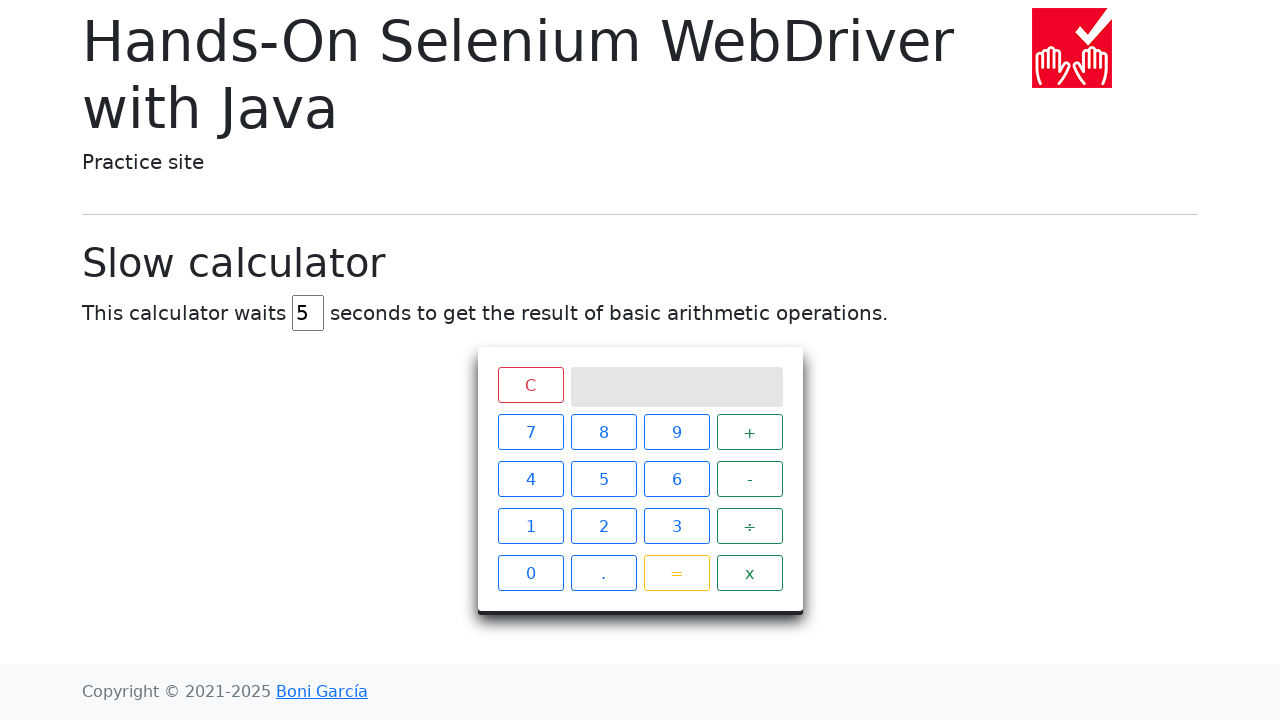

Cleared the delay input field on #delay
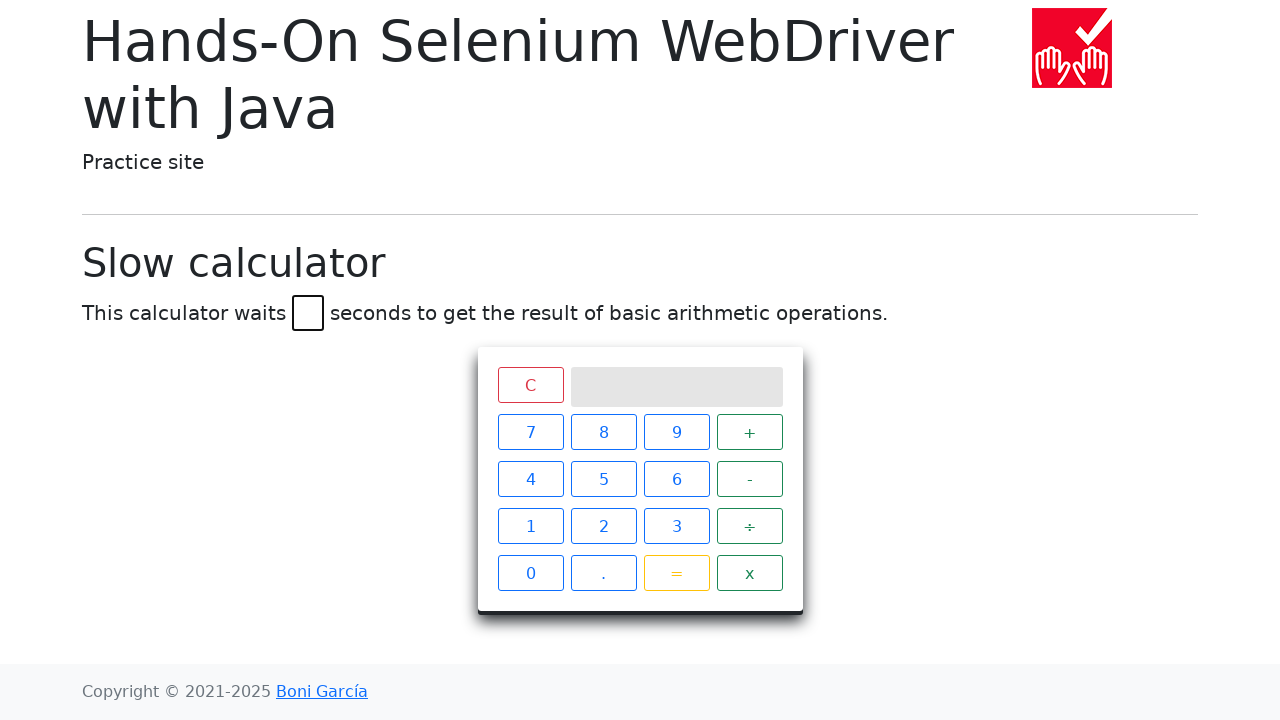

Set delay to 45 seconds on #delay
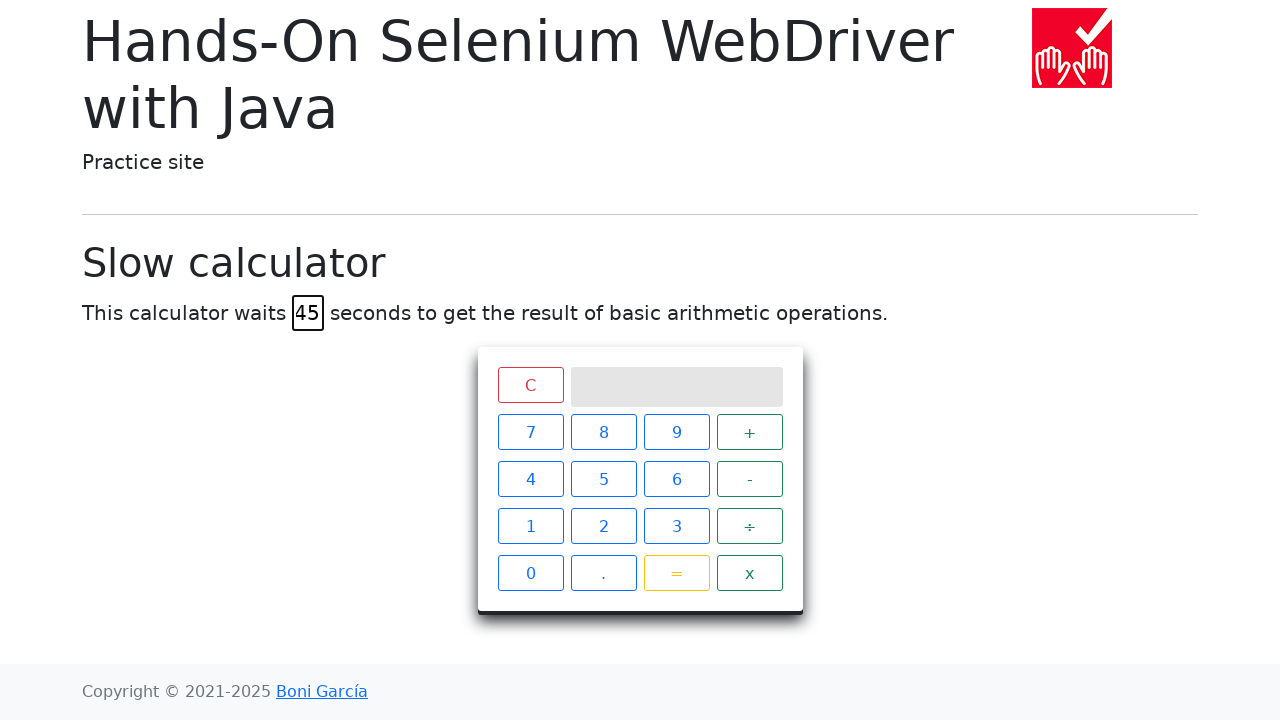

Clicked calculator button 7 at (530, 432) on xpath=//*[@id='calculator']/div[2]/span[1]
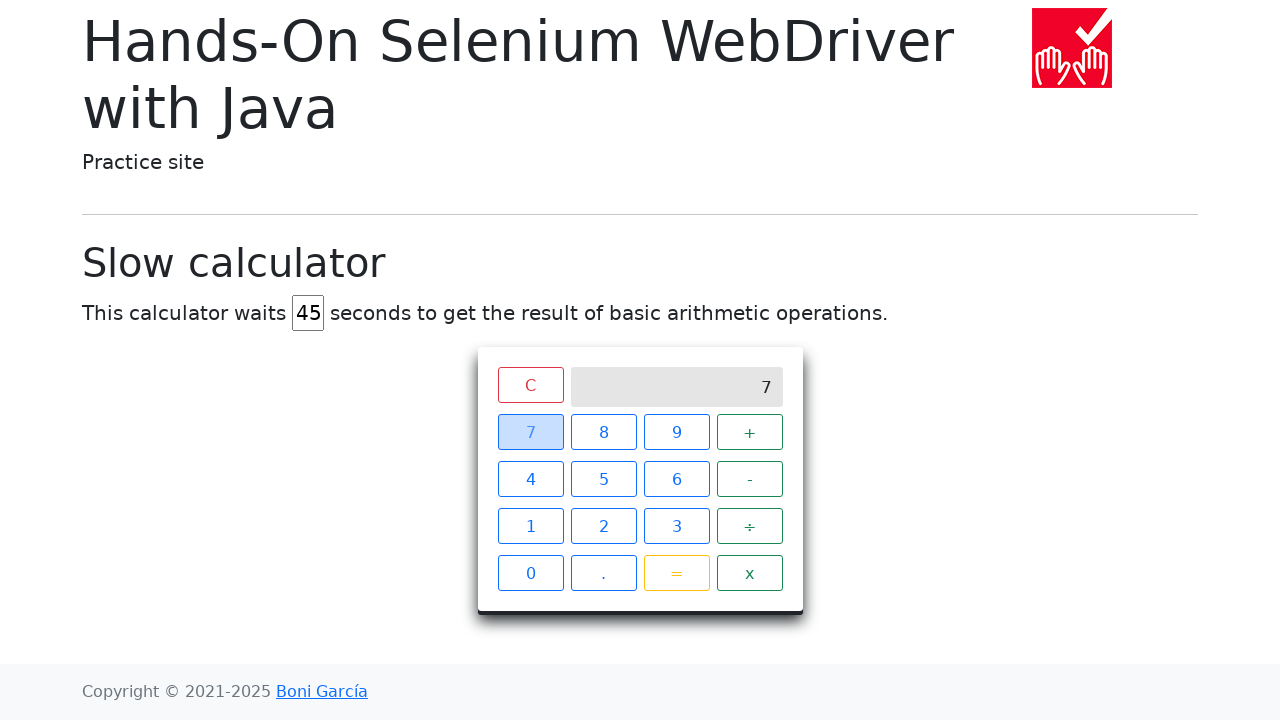

Clicked calculator button + at (750, 432) on xpath=//*[@id='calculator']/div[2]/span[4]
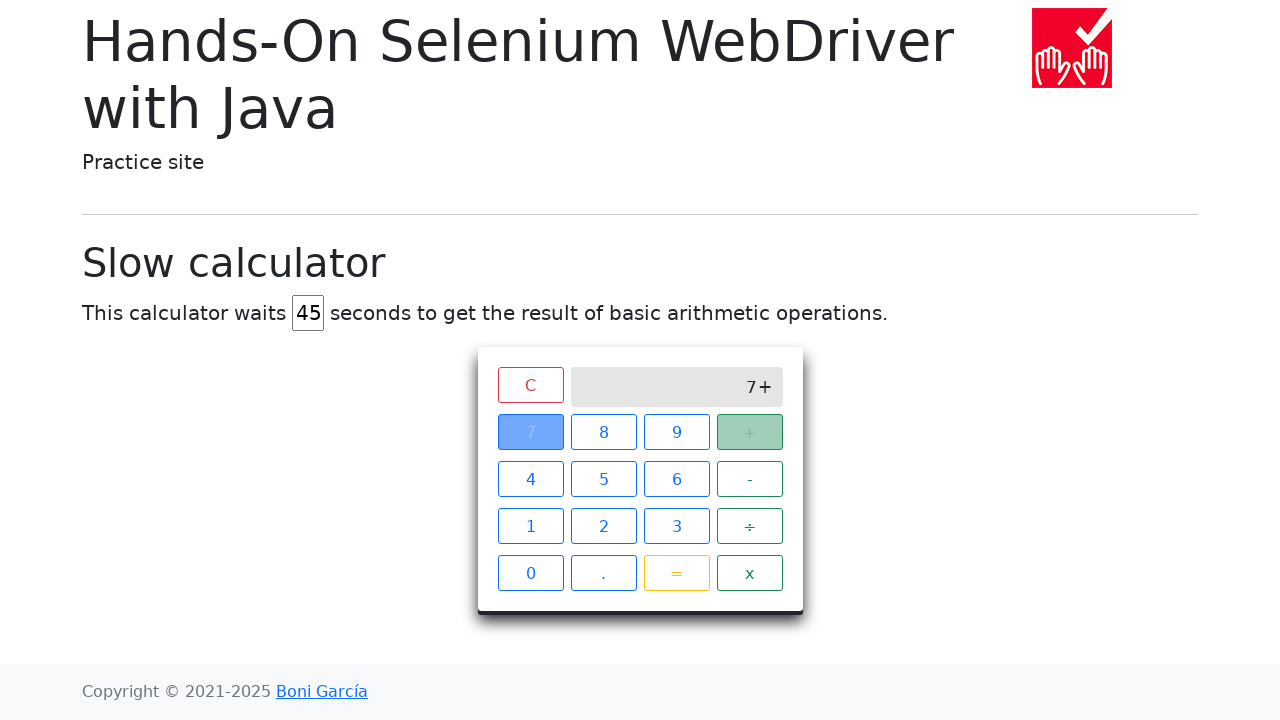

Clicked calculator button 8 at (604, 432) on xpath=//*[@id='calculator']/div[2]/span[2]
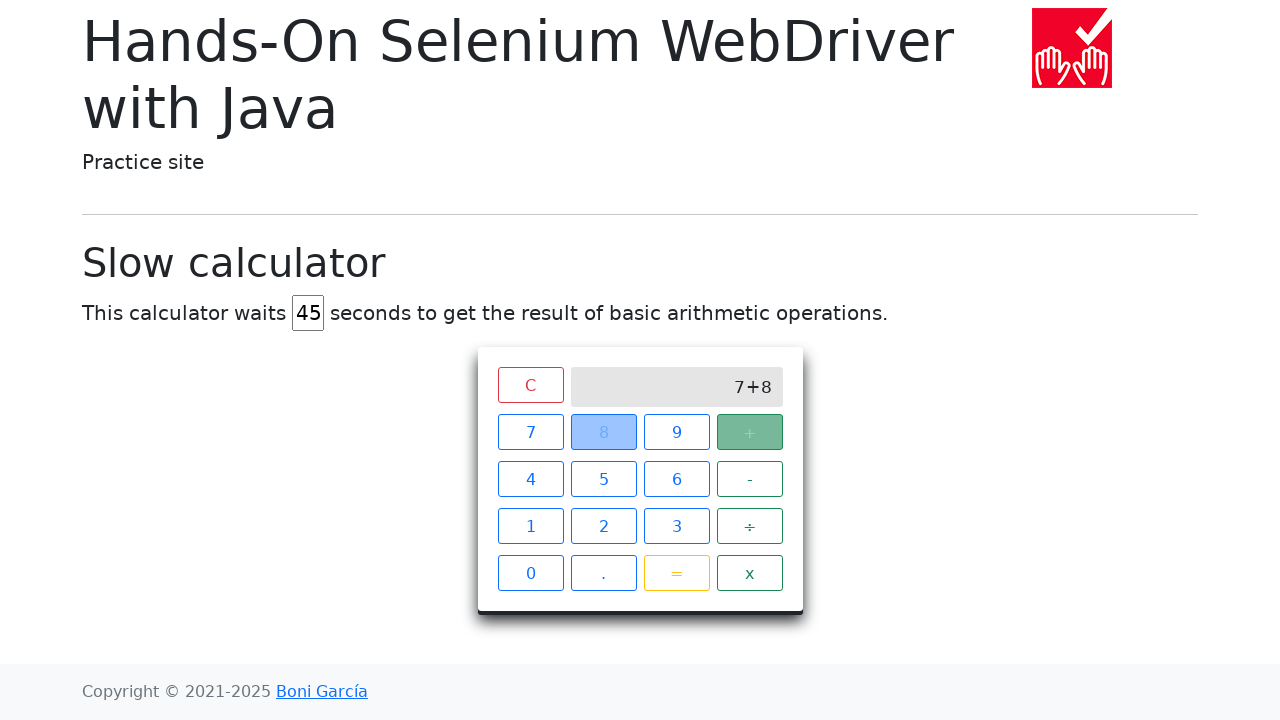

Clicked calculator button = at (676, 573) on xpath=//*[@id='calculator']/div[2]/span[15]
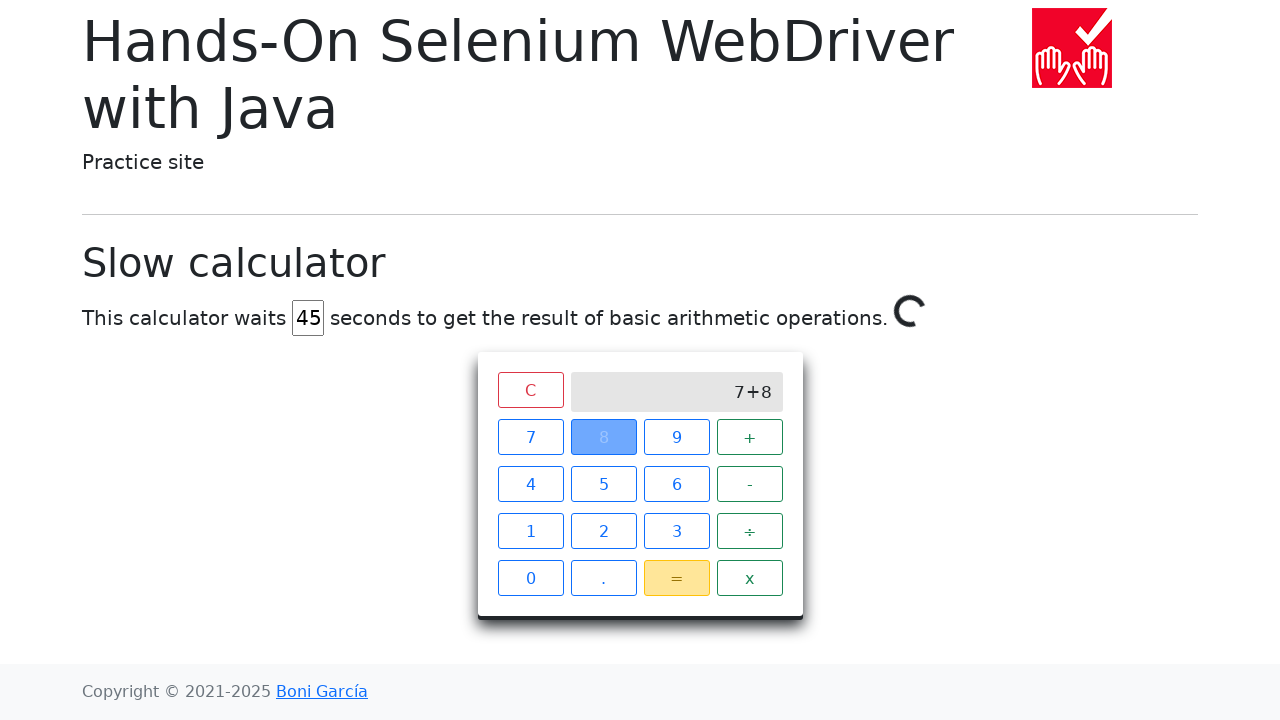

Calculation completed and result verified as 15
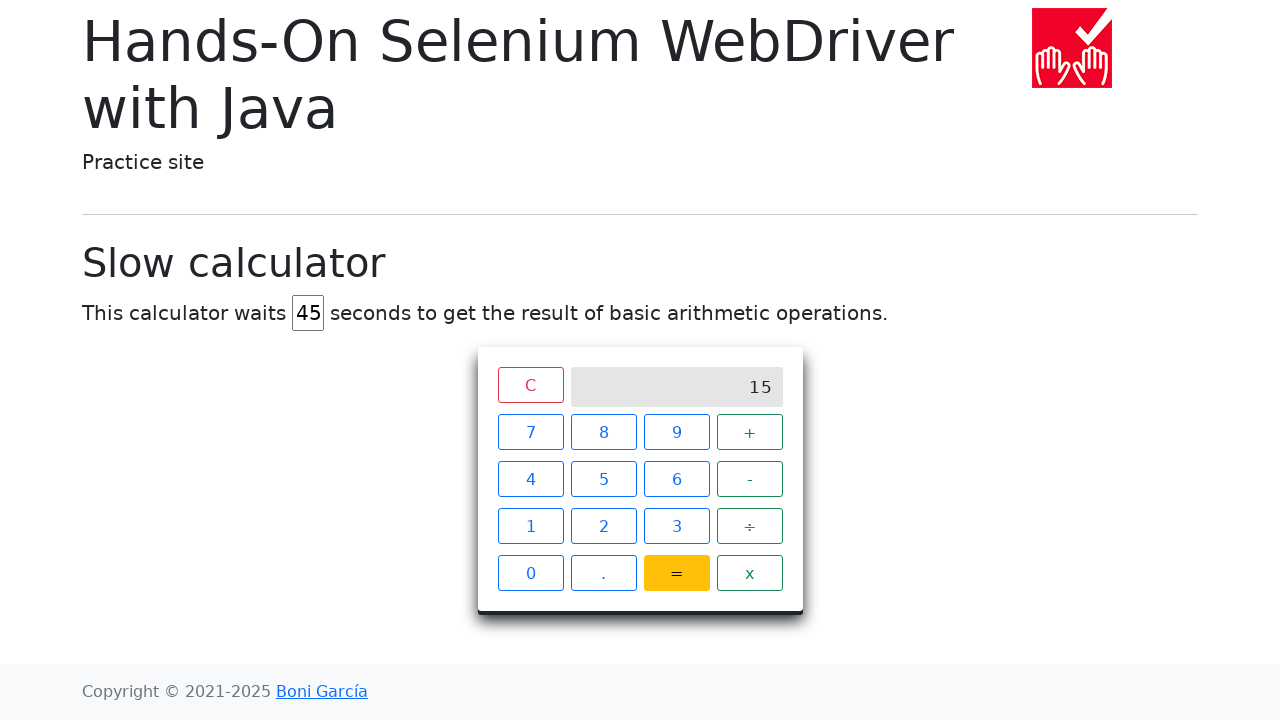

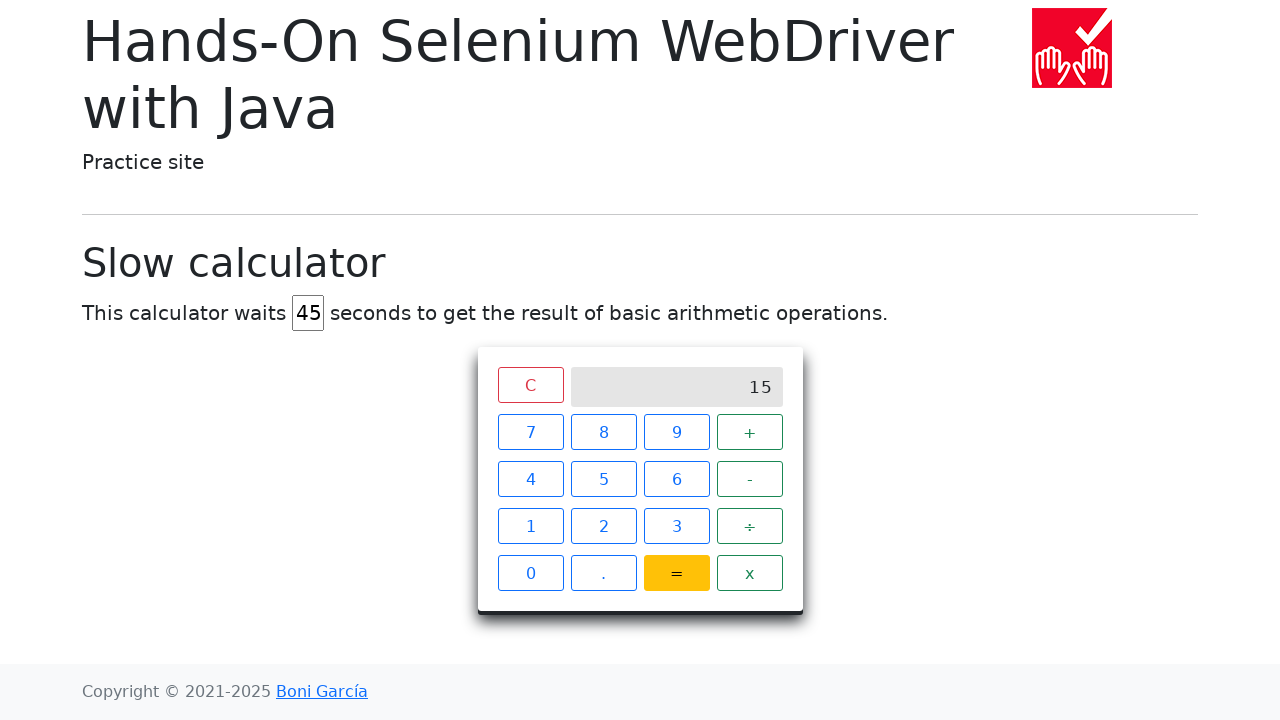